Navigates to the Dragon Ball Z Dokkan Battle wiki page listing all link skills and waits for the page to fully load.

Starting URL: https://dbz-dokkanbattle.fandom.com/wiki/All_Link_Skills

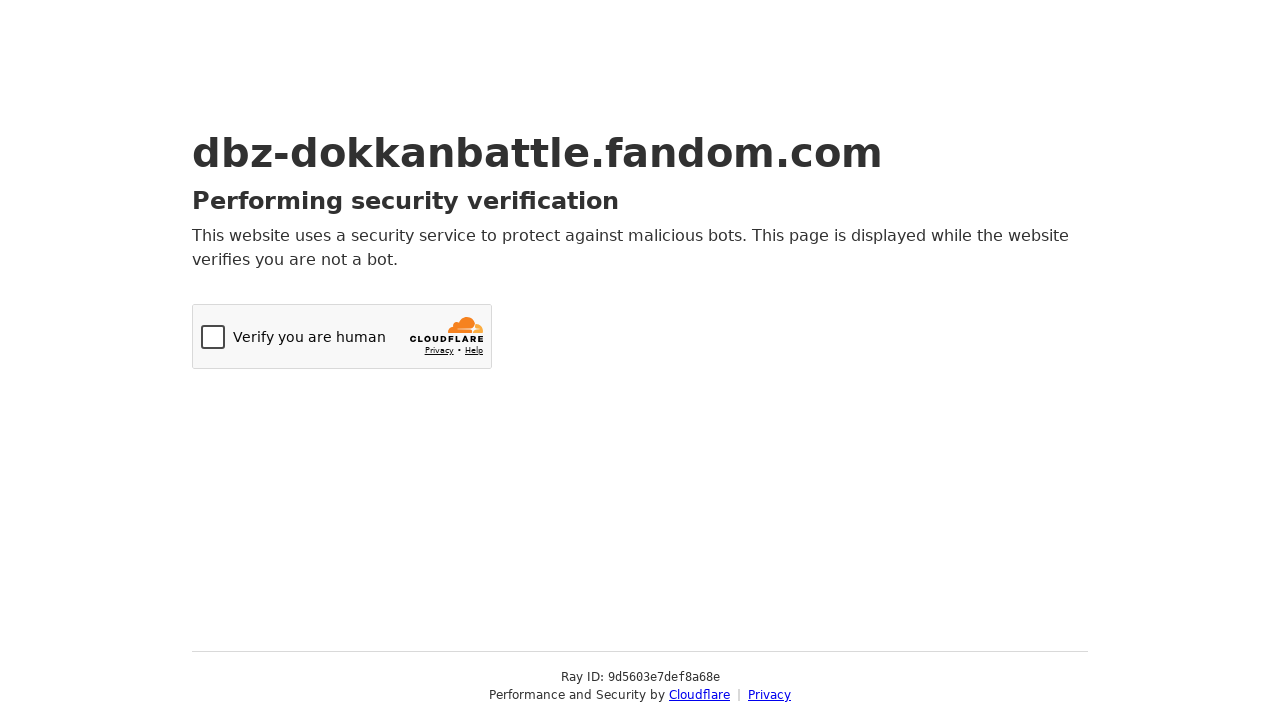

Navigated to Dragon Ball Z Dokkan Battle wiki All Link Skills page
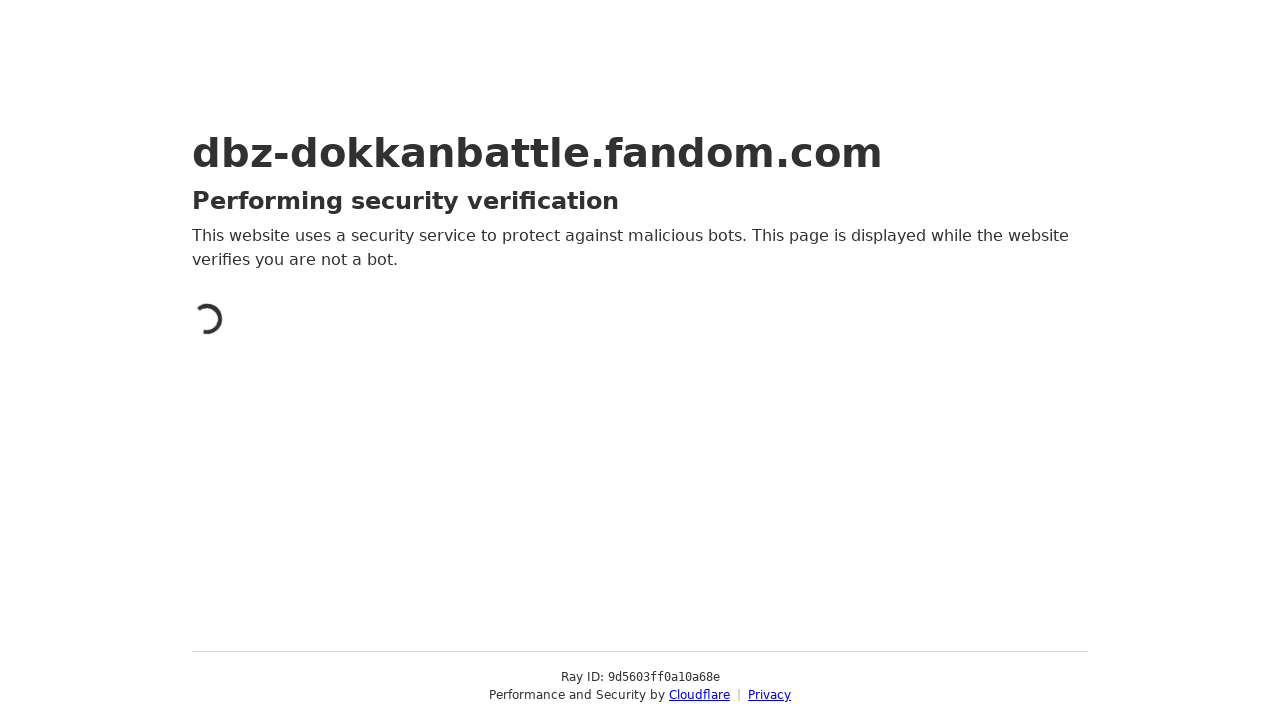

Page load state reached 'load'
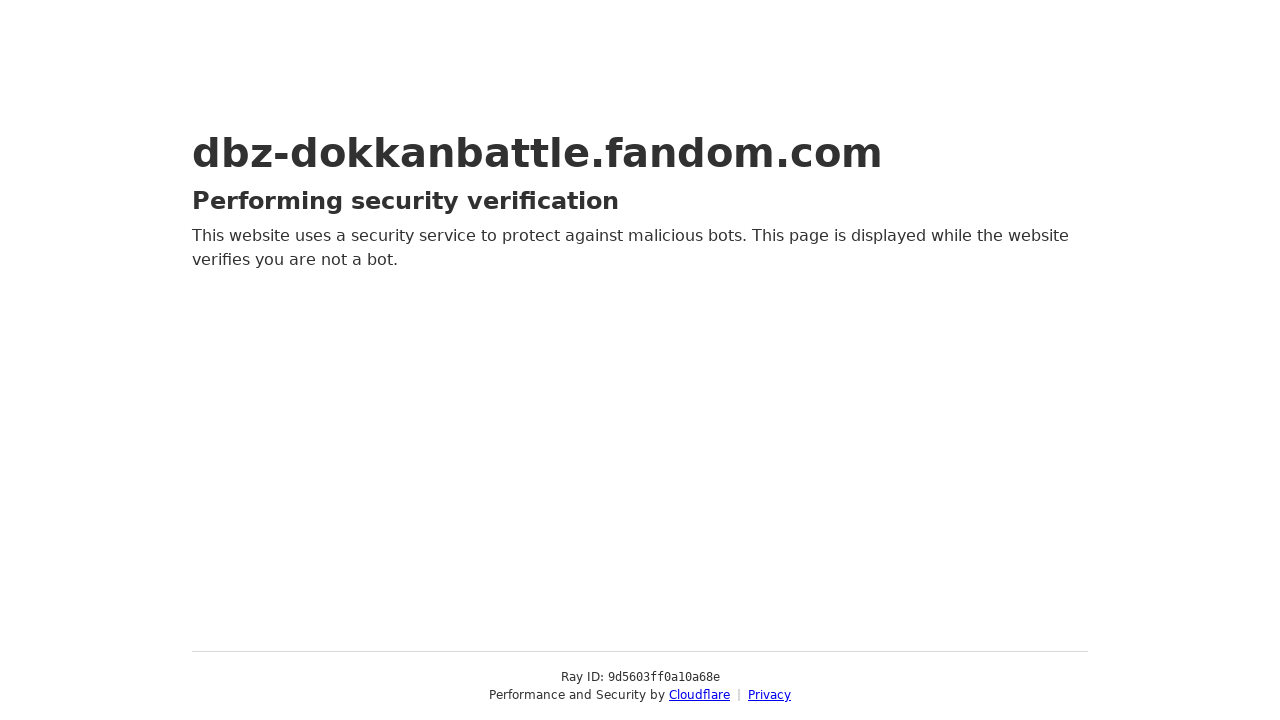

Page load state reached 'domcontentloaded', all dynamic content rendered
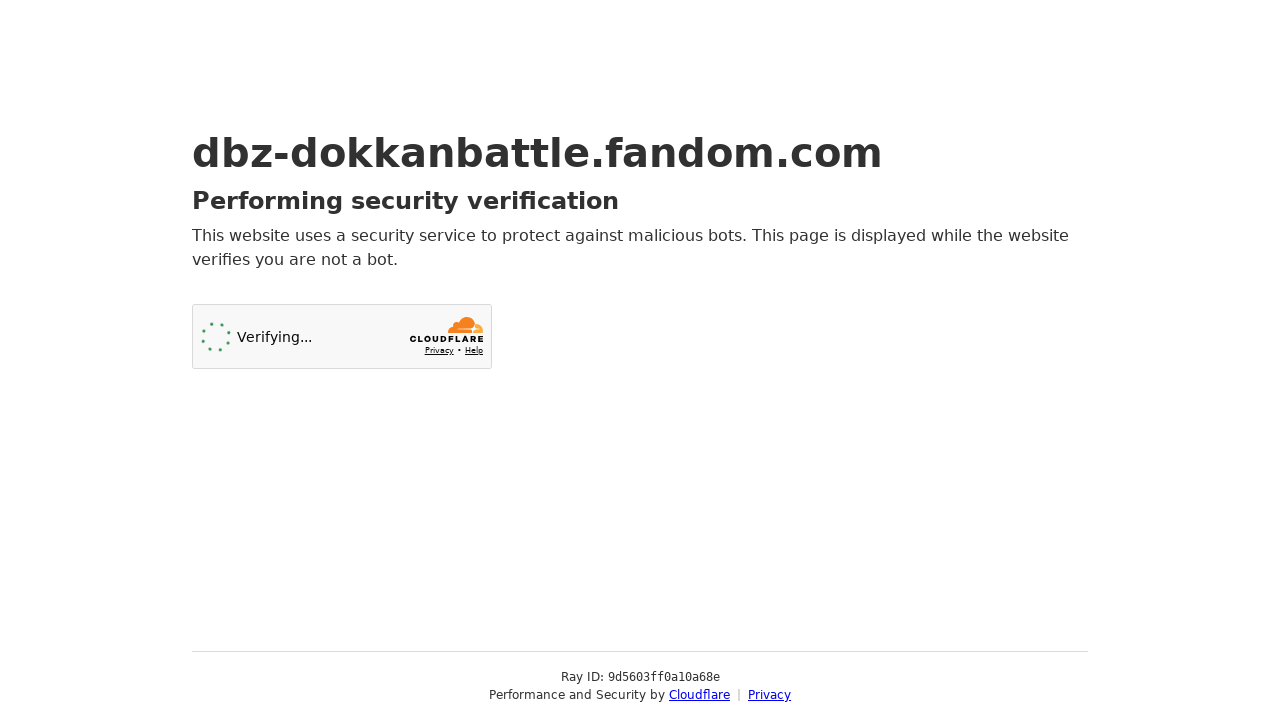

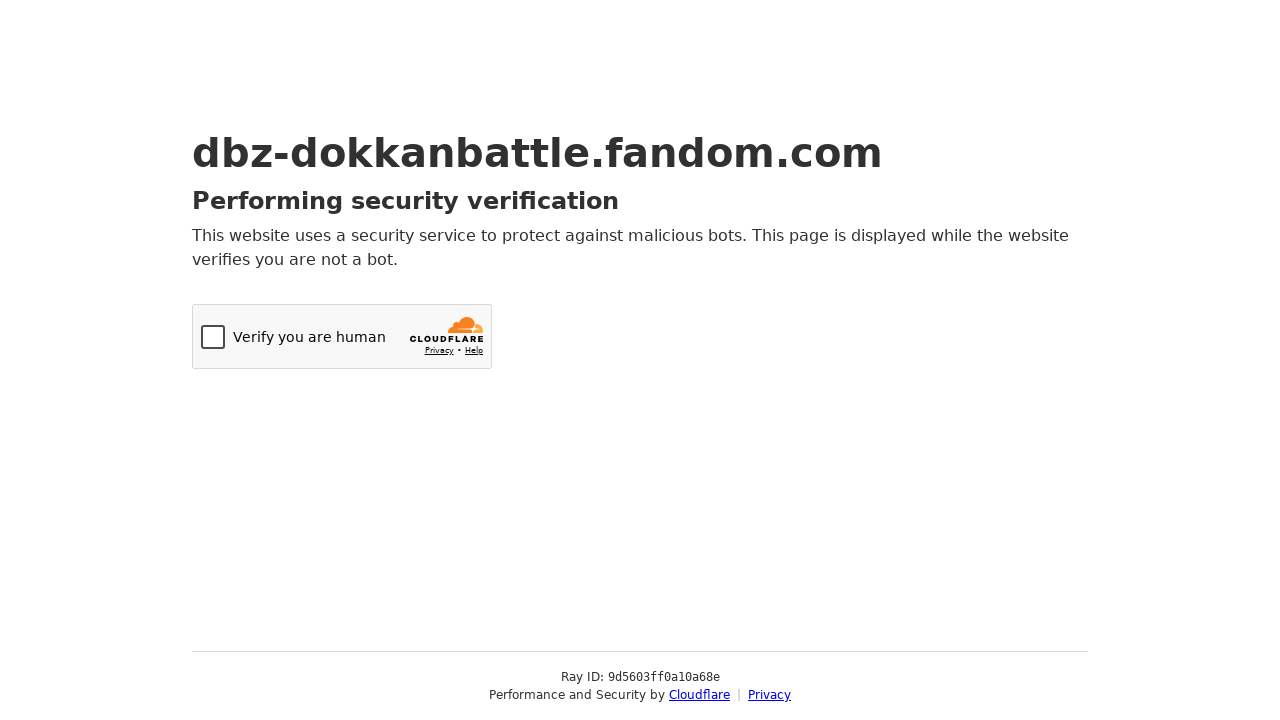